Tests file upload functionality by selecting a file and clicking the upload button, then verifying the "File Uploaded!" confirmation text is displayed.

Starting URL: https://the-internet.herokuapp.com/upload

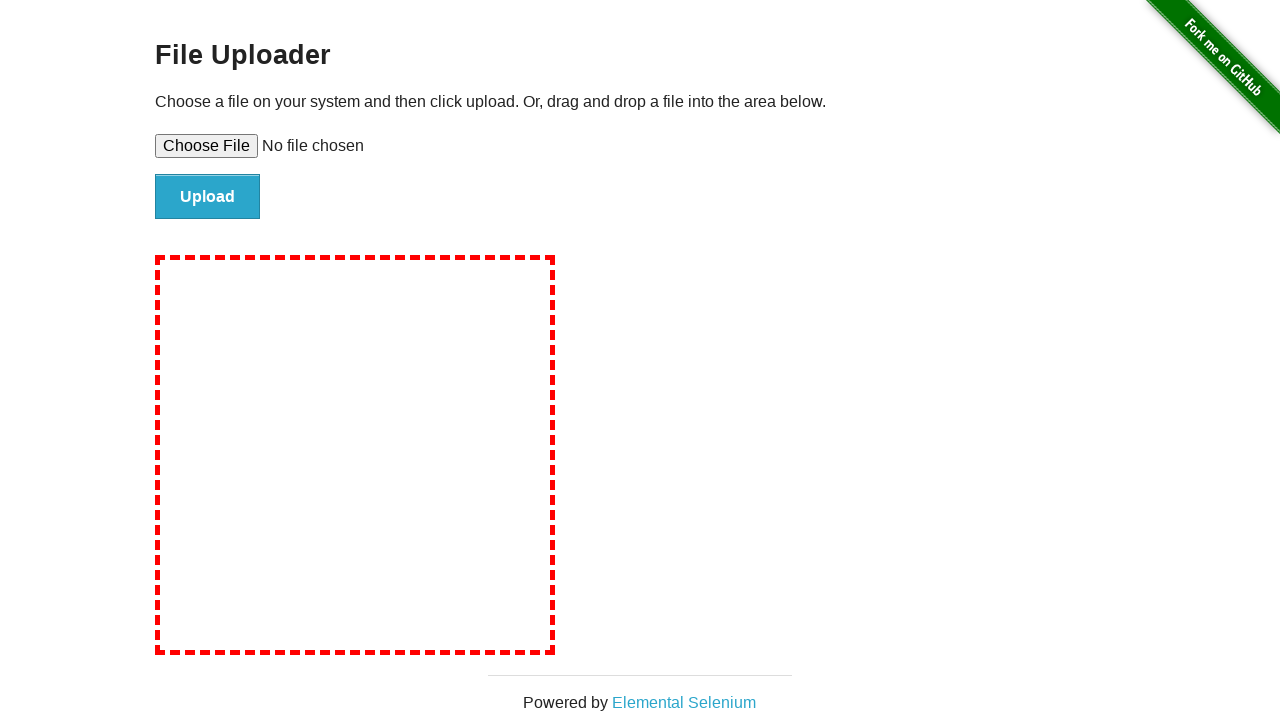

Created temporary test file for upload
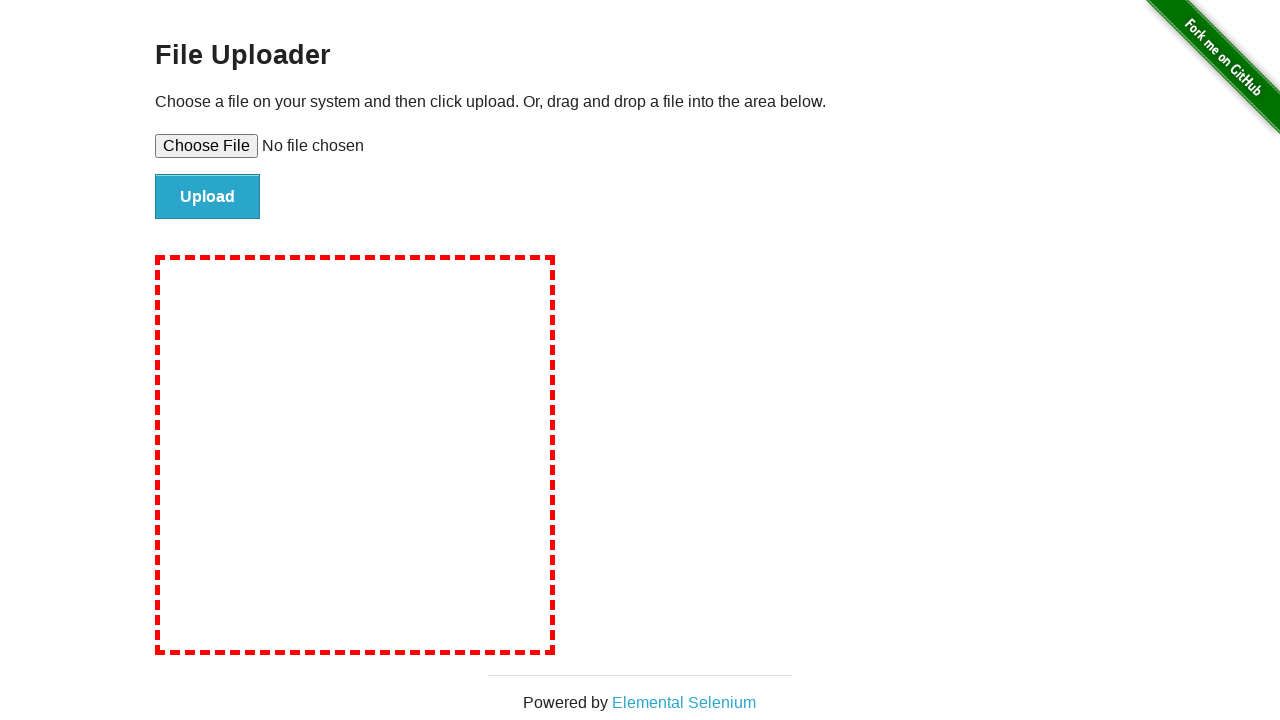

Selected test file using file input element
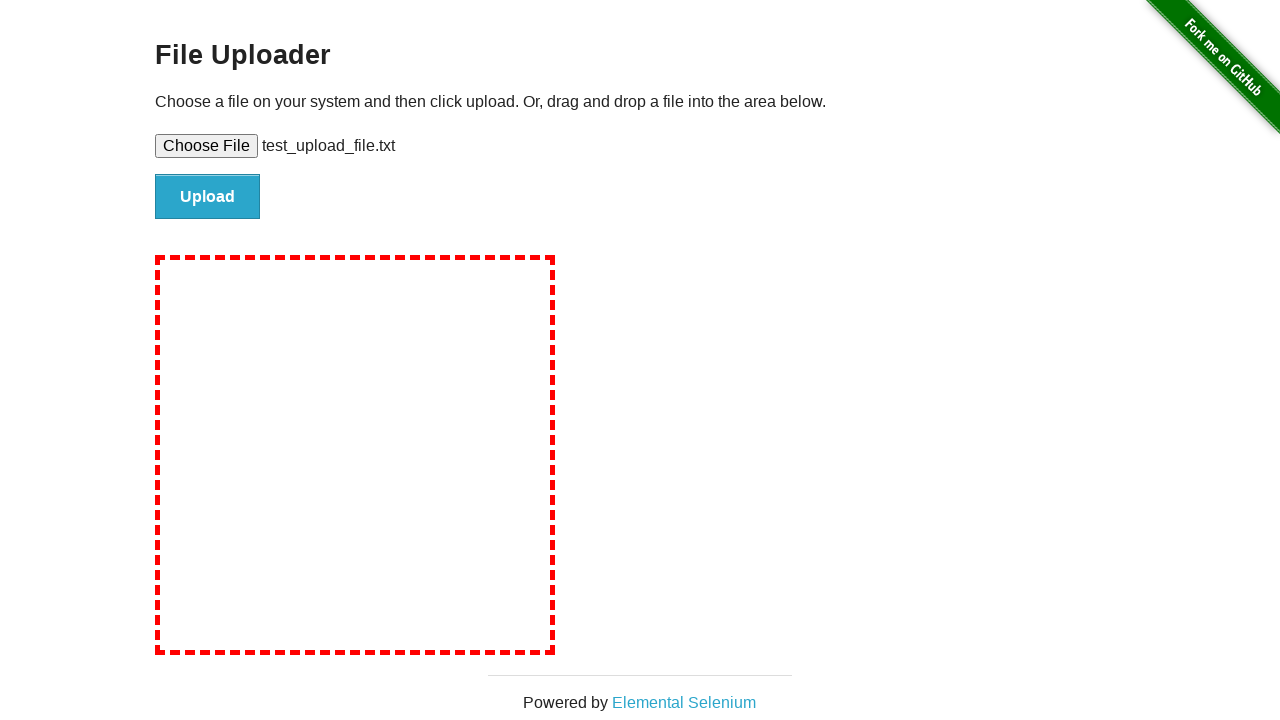

Clicked the Upload button at (208, 197) on #file-submit
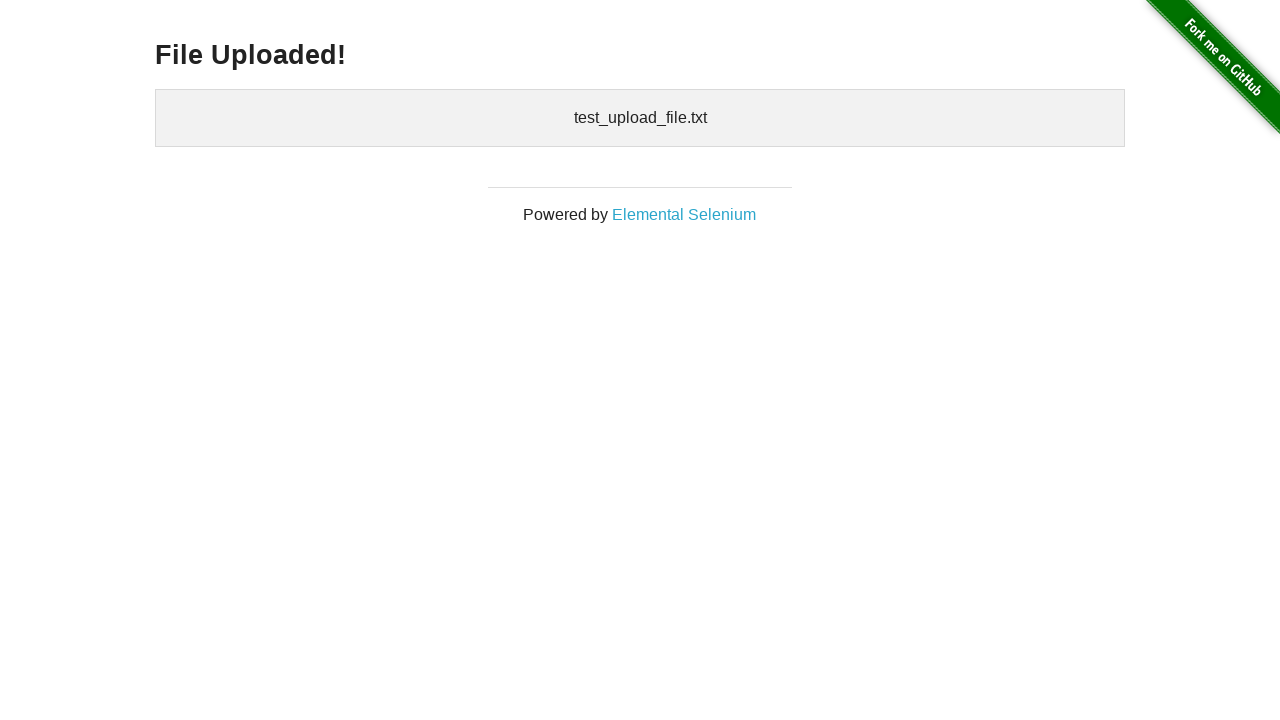

File upload confirmation heading appeared
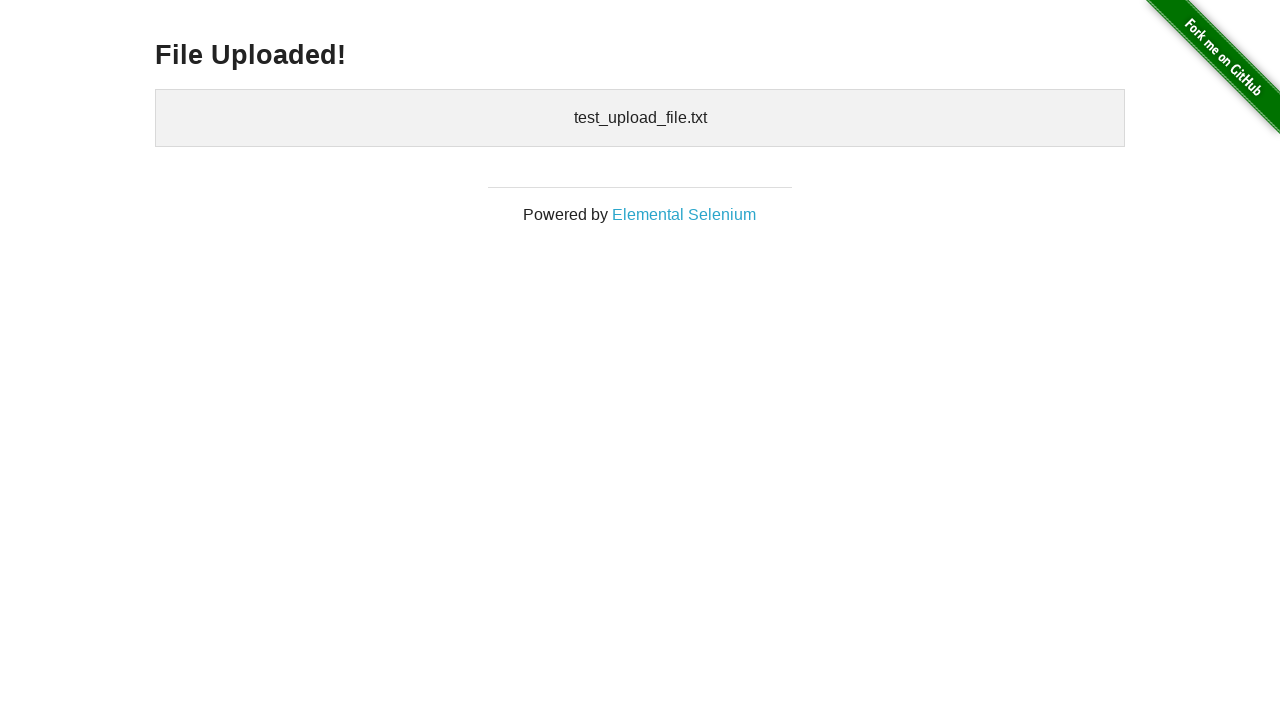

Verified 'File Uploaded!' confirmation text is visible
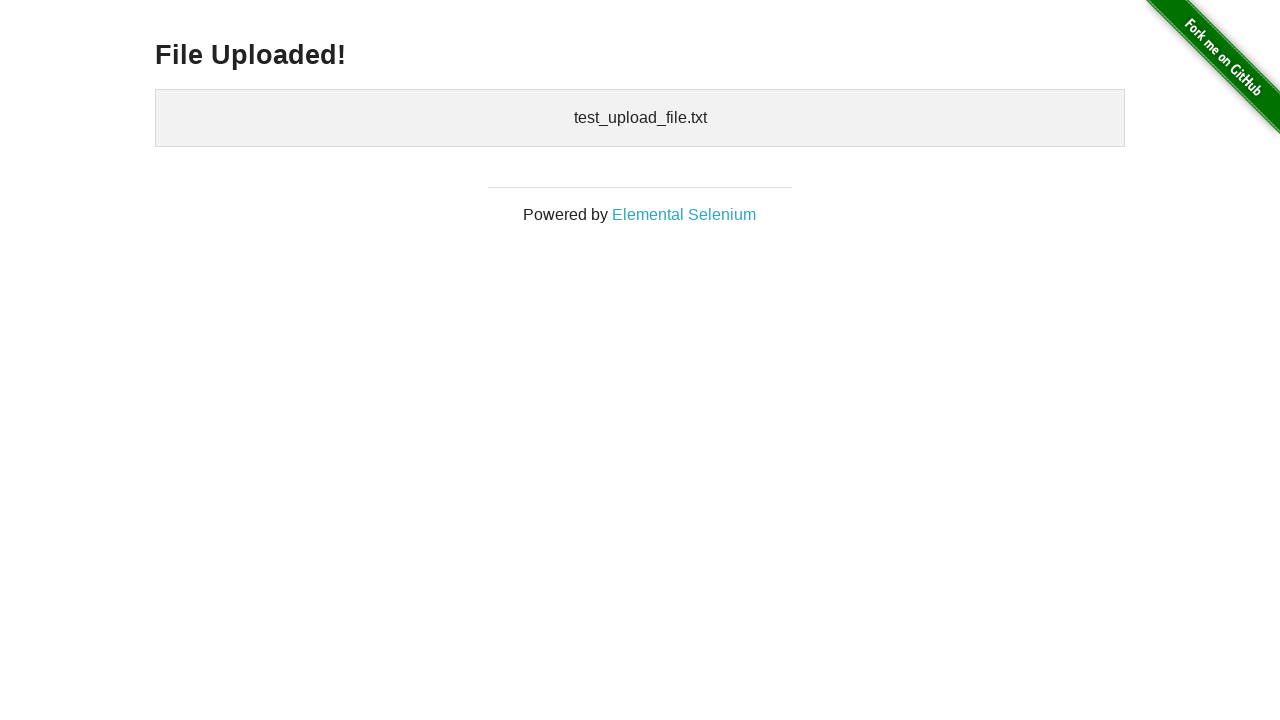

Cleaned up temporary test file
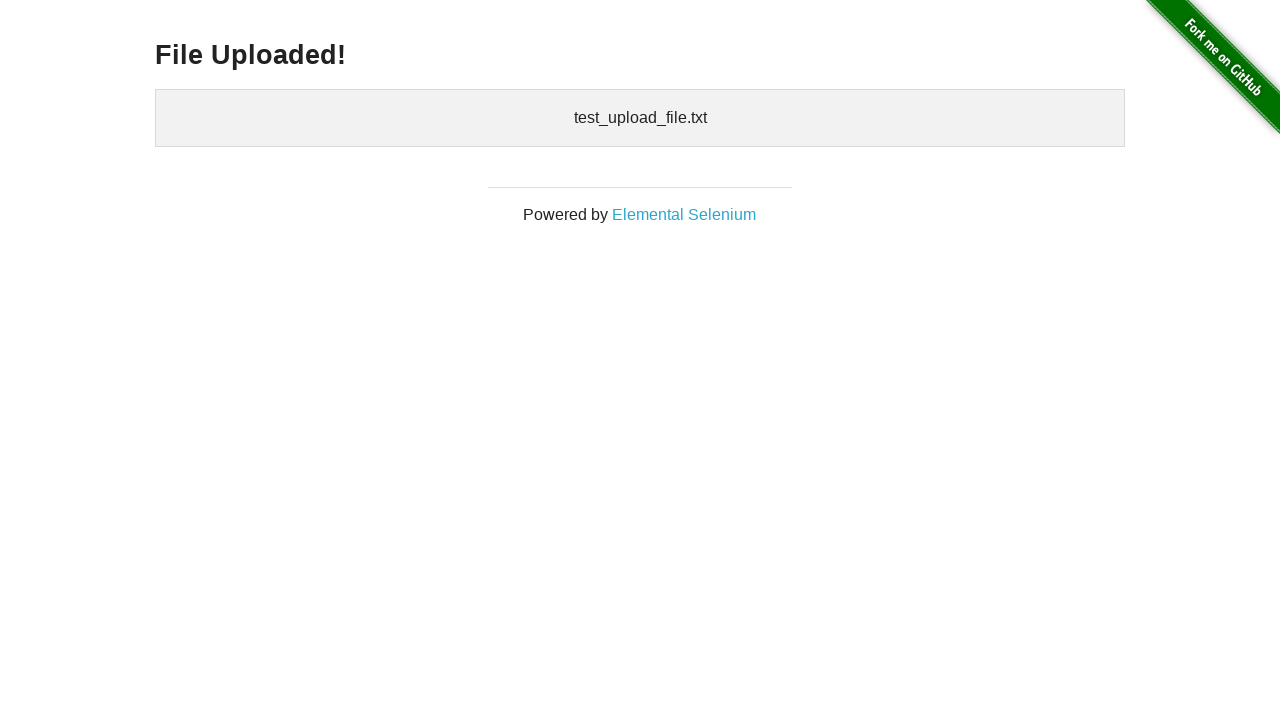

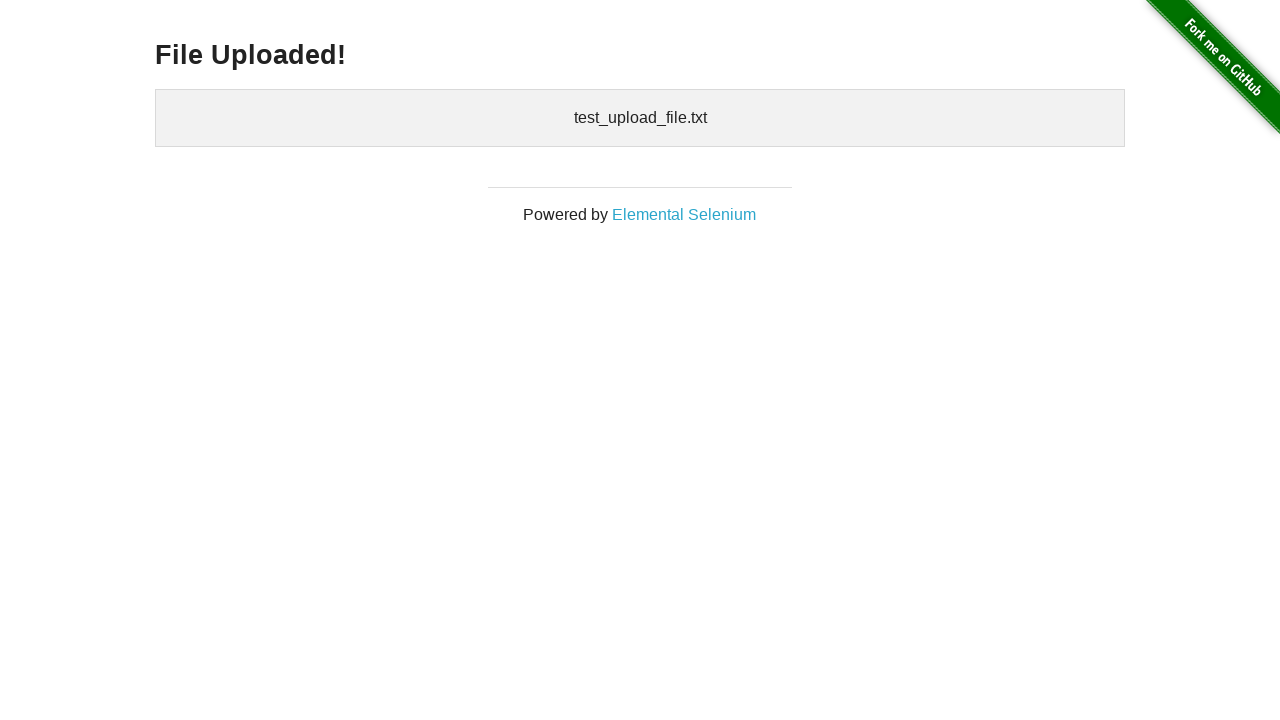